Tests multi-tab browser navigation by opening new tabs and navigating to different websites (guru99, Yahoo India, and Maven Repository)

Starting URL: https://www.guru99.com/

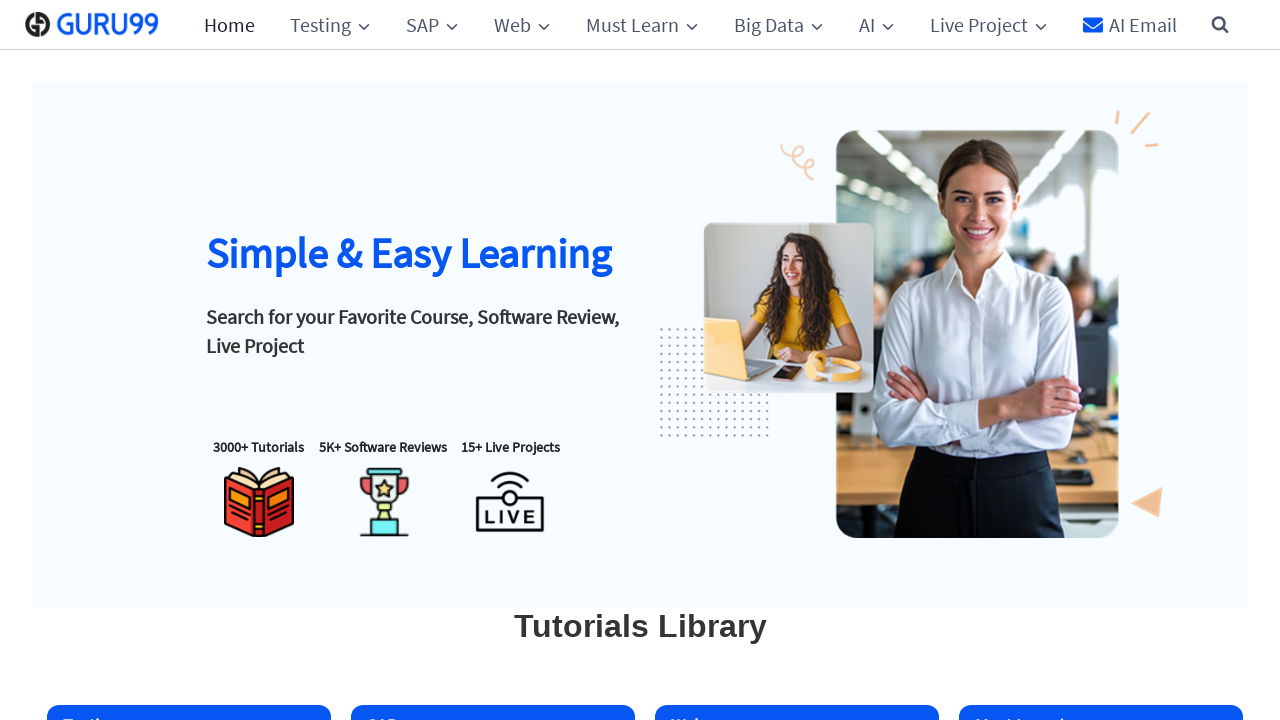

Opened new tab for Yahoo India
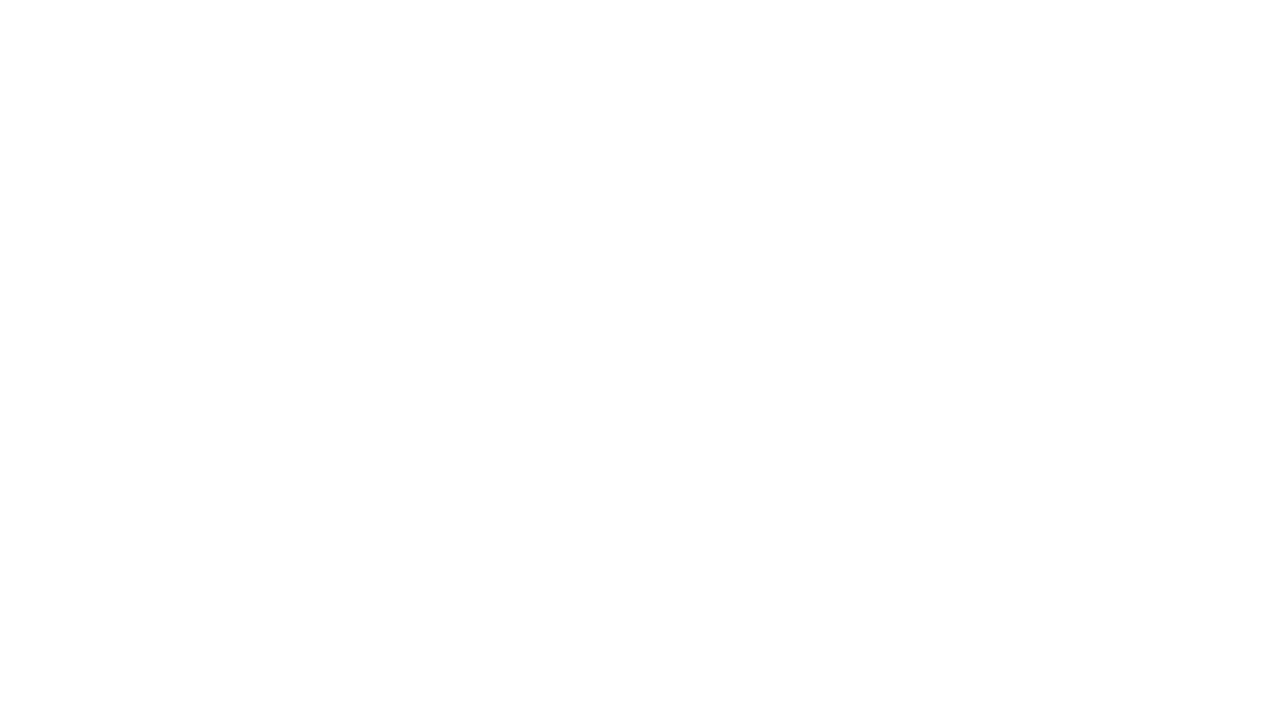

Navigated to Yahoo India (https://in.yahoo.com/)
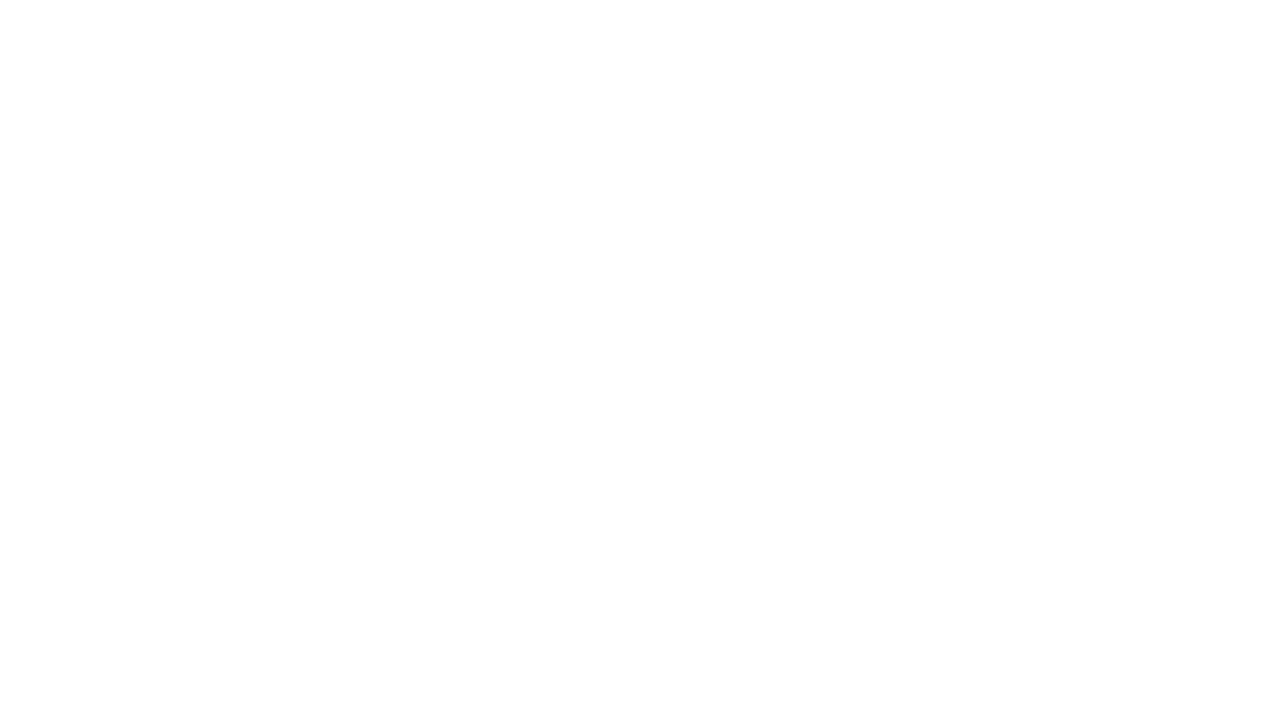

Navigated back in Yahoo India tab
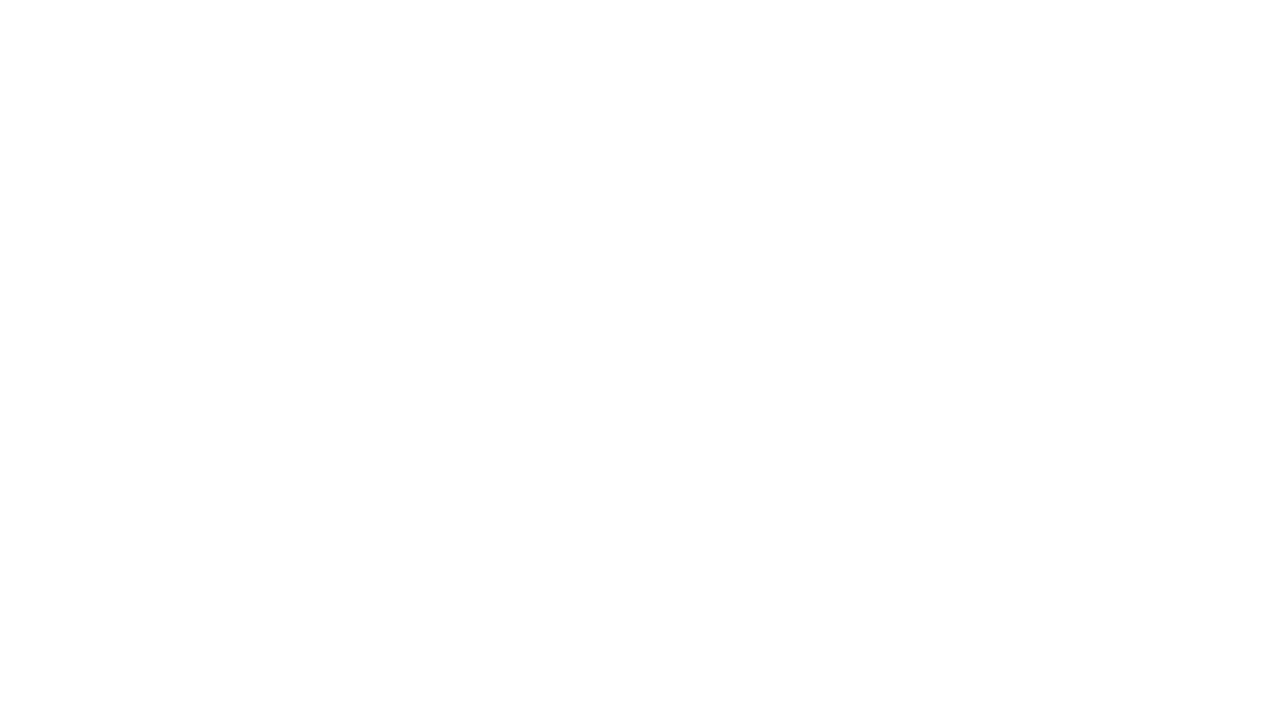

Opened new tab for Maven Repository
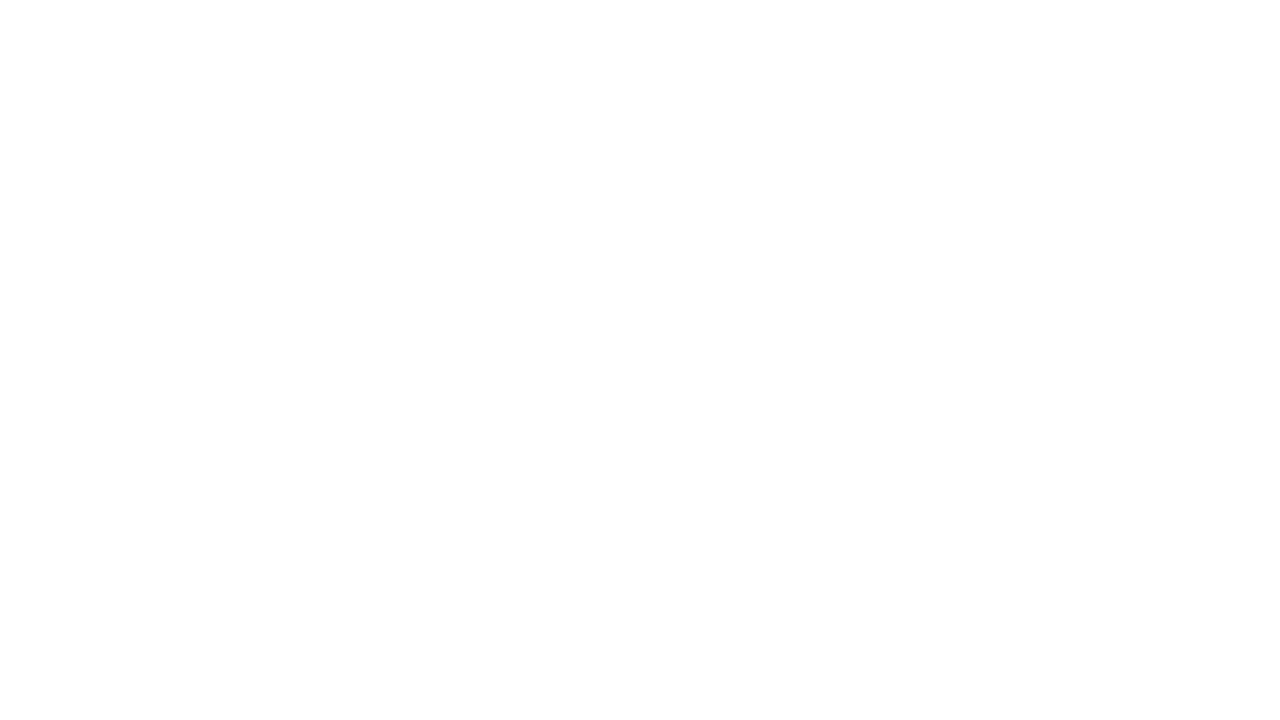

Navigated to Maven Repository (https://mvnrepository.com/)
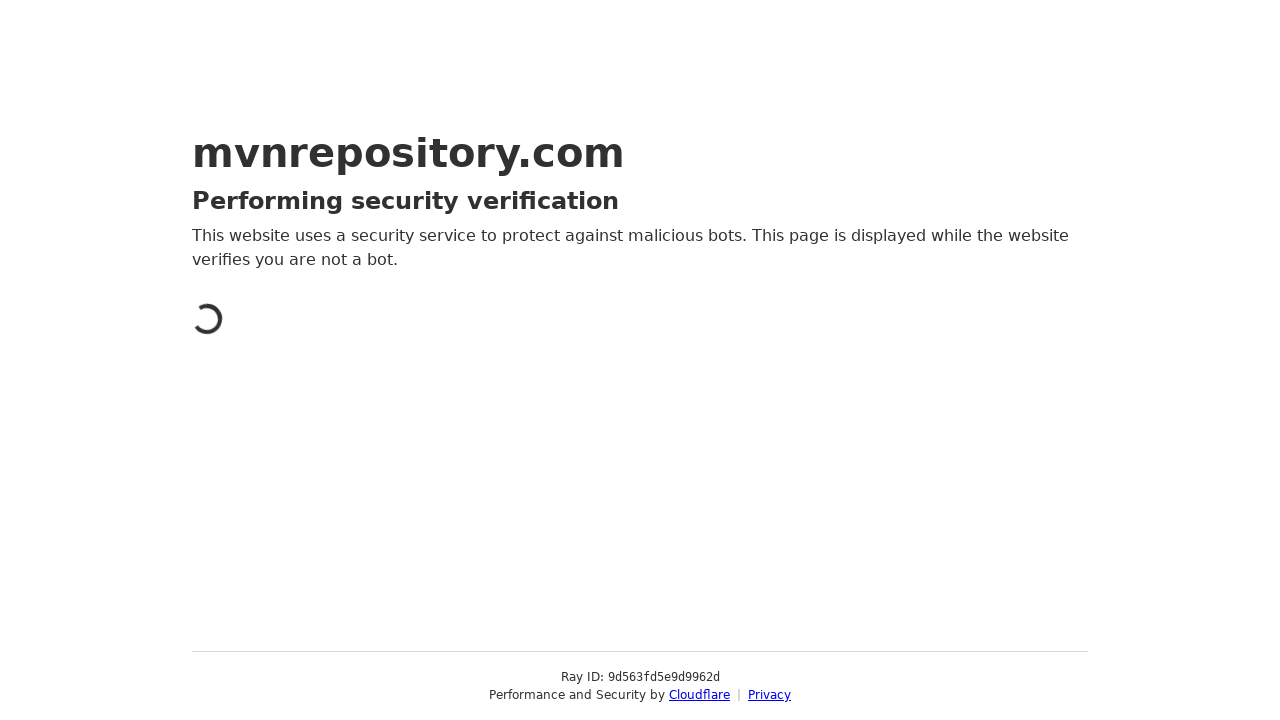

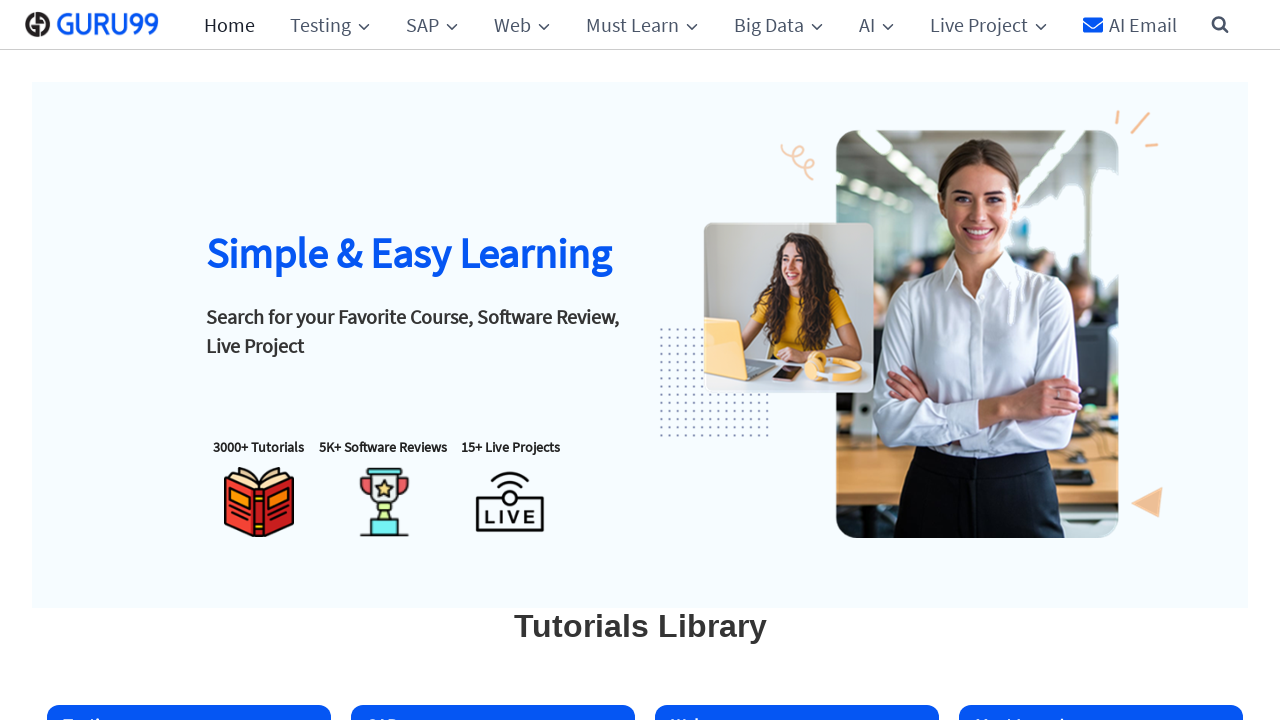